Navigates to the QA website and tests JavaScript execution capability by triggering and accepting an alert dialog.

Starting URL: https://www.qa.com

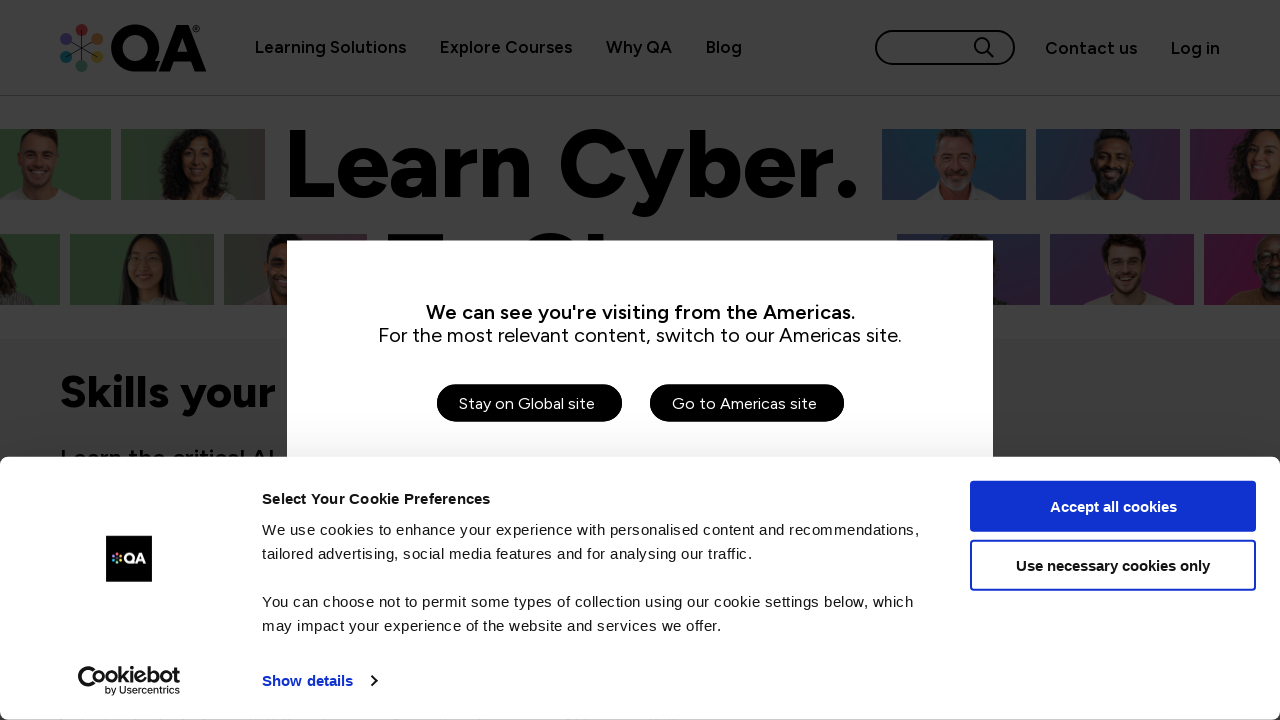

Waited for page to load (domcontentloaded)
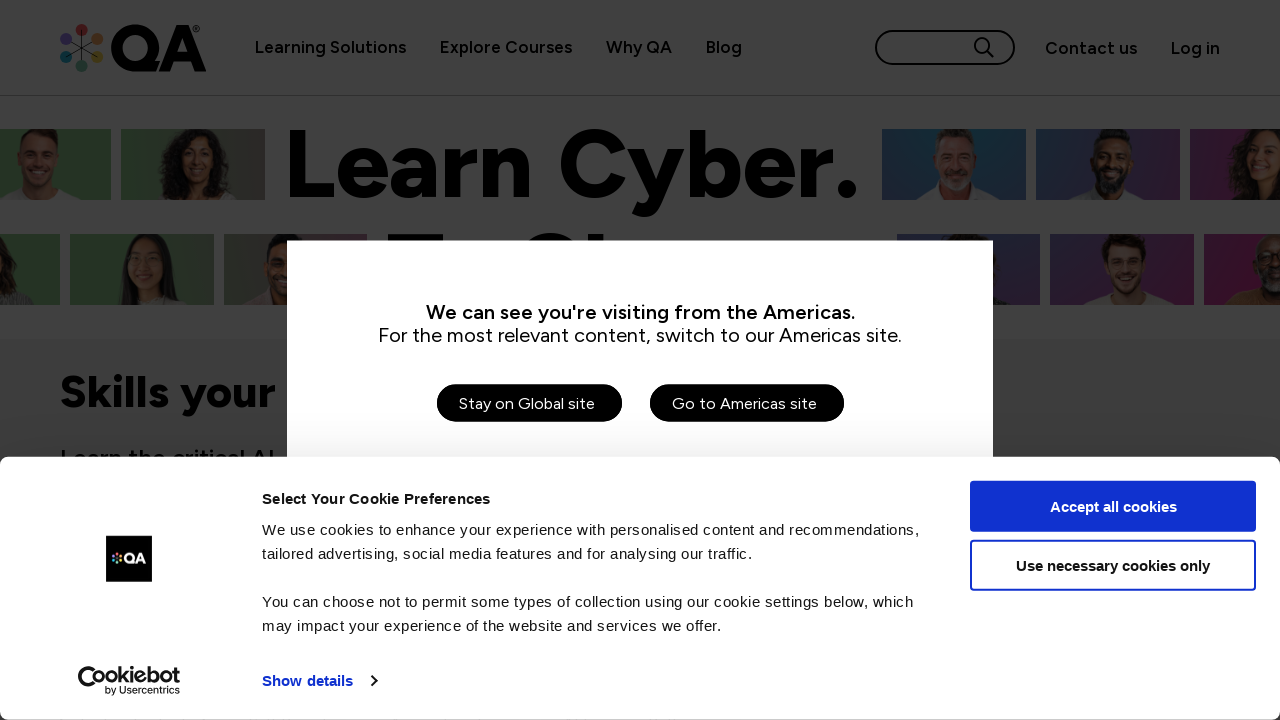

Set up dialog handler to auto-accept alerts
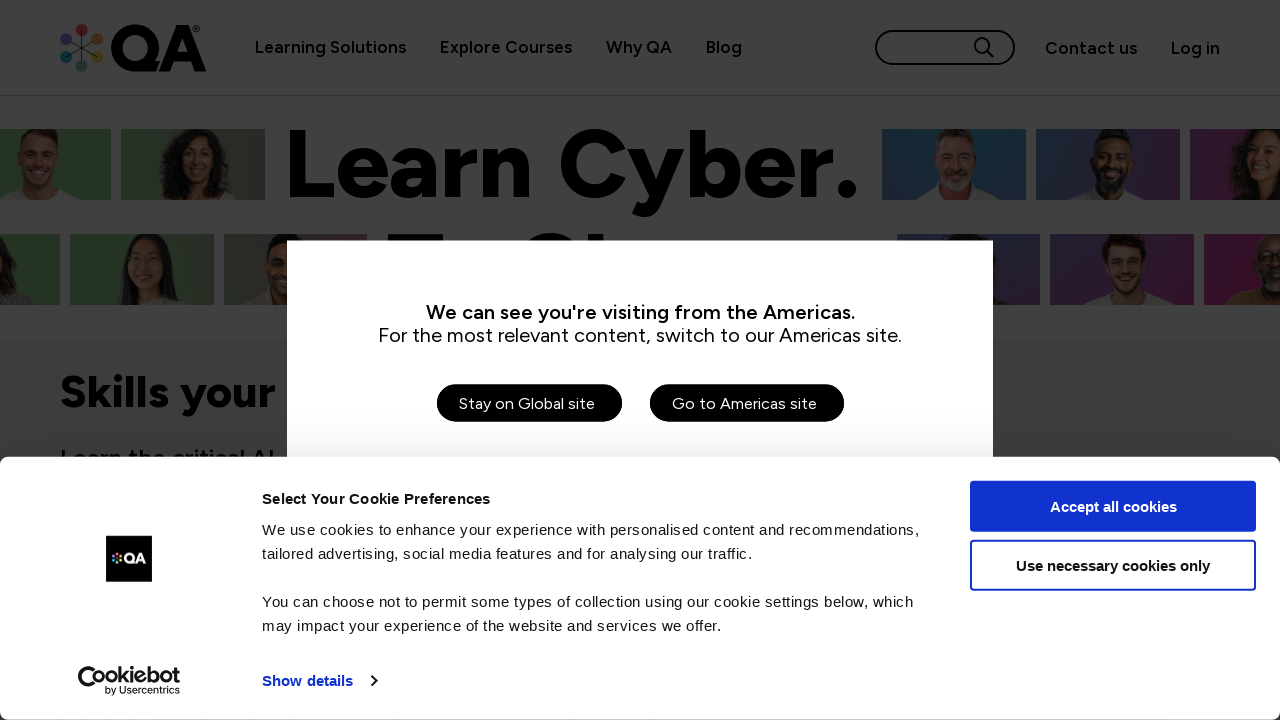

Executed JavaScript to trigger alert dialog
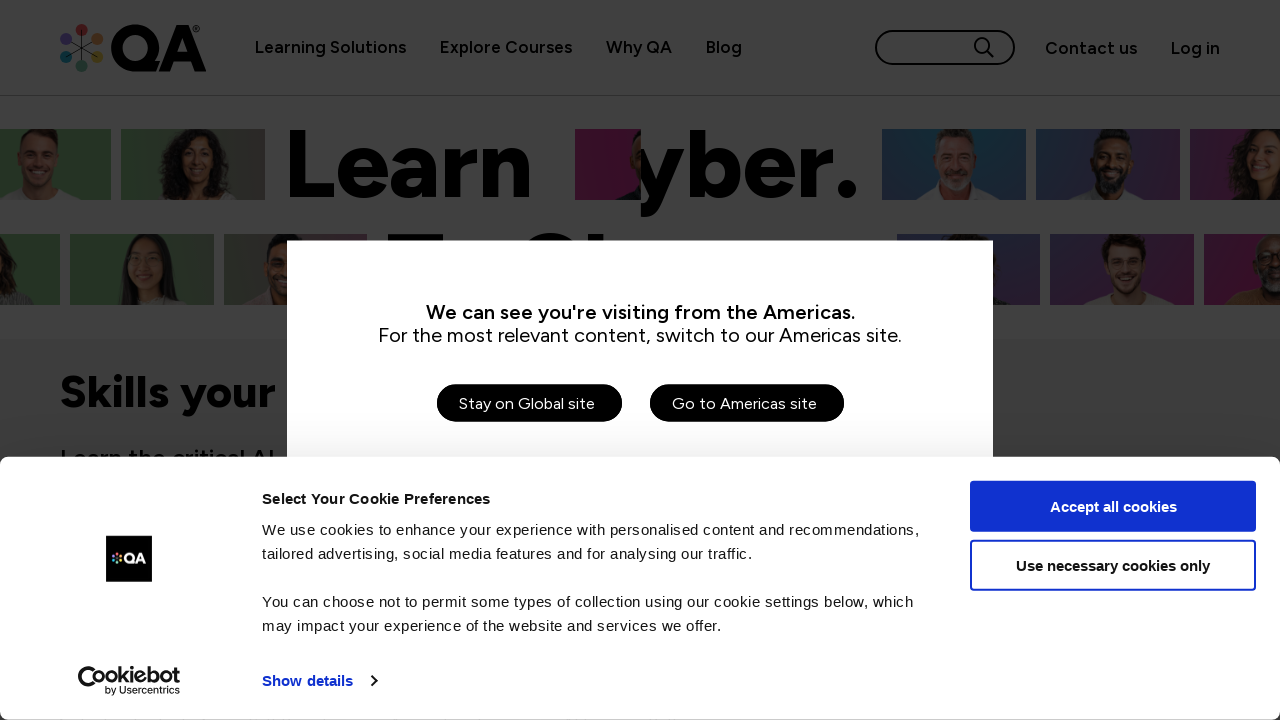

Waited for alert dialog to be handled
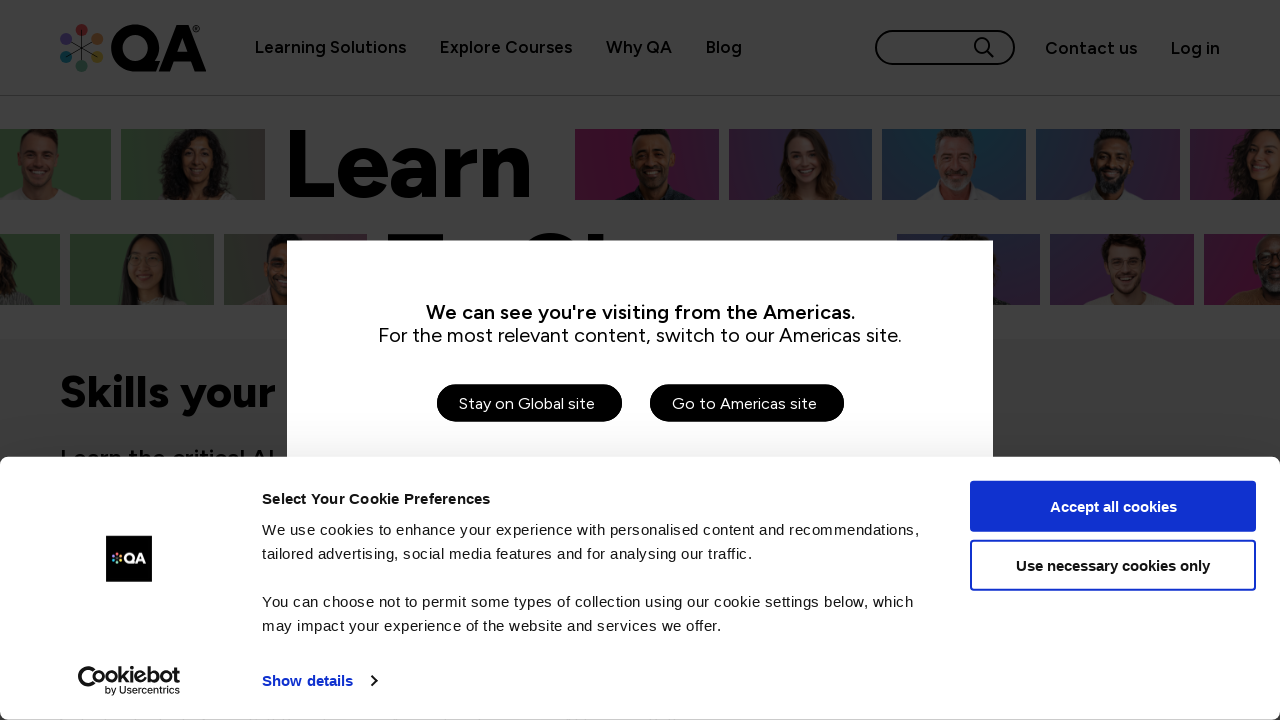

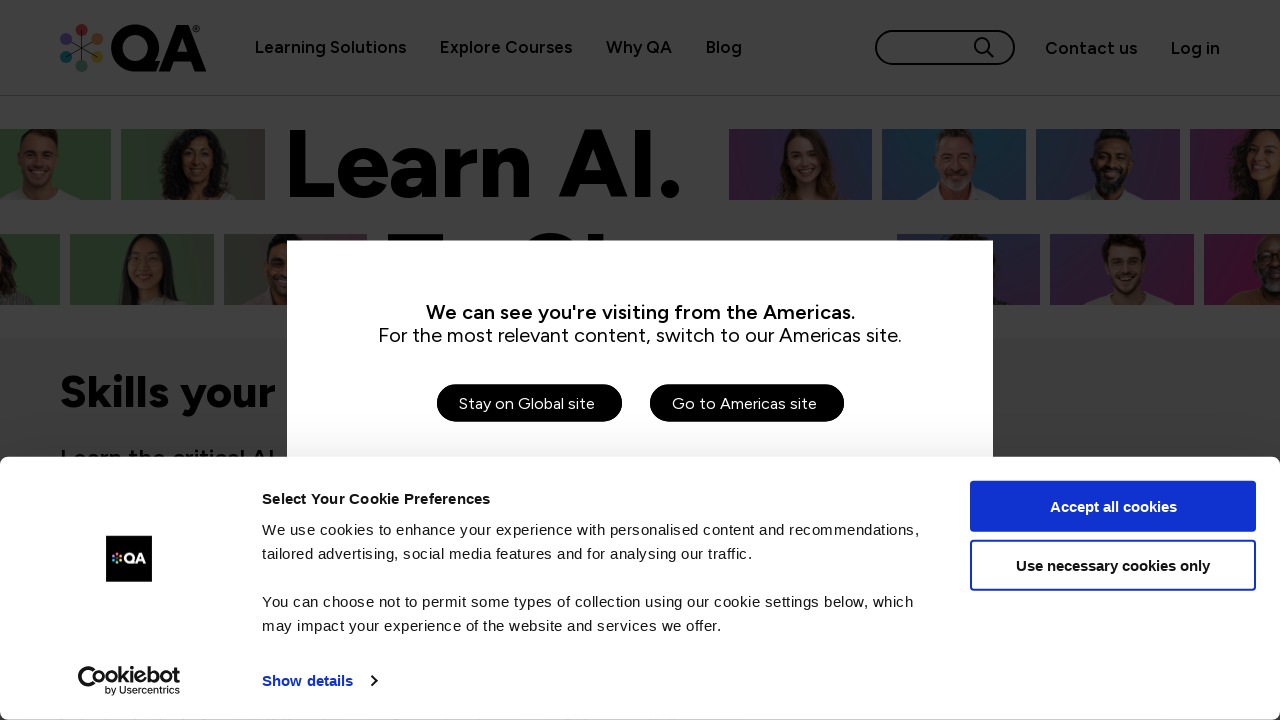